Tests file download functionality by navigating to a download page and clicking on a file link to initiate the download

Starting URL: https://the-internet.herokuapp.com/download

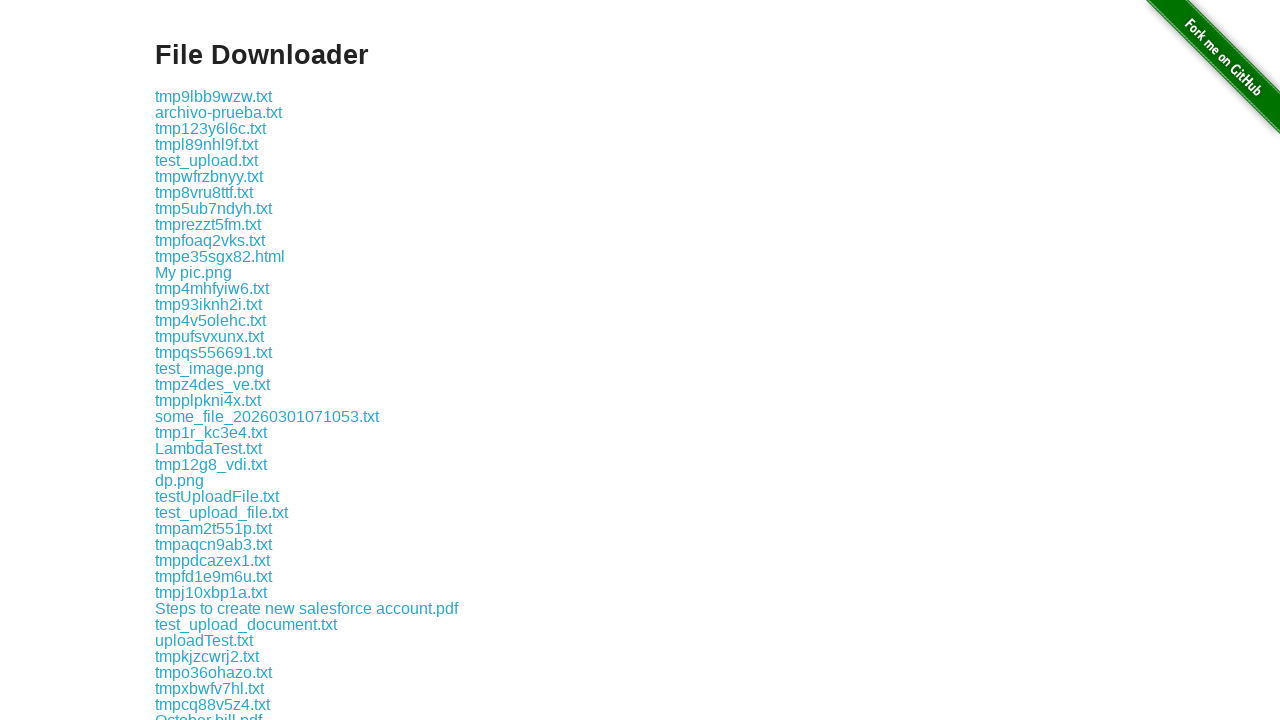

Located download link for LambdaTest.txt
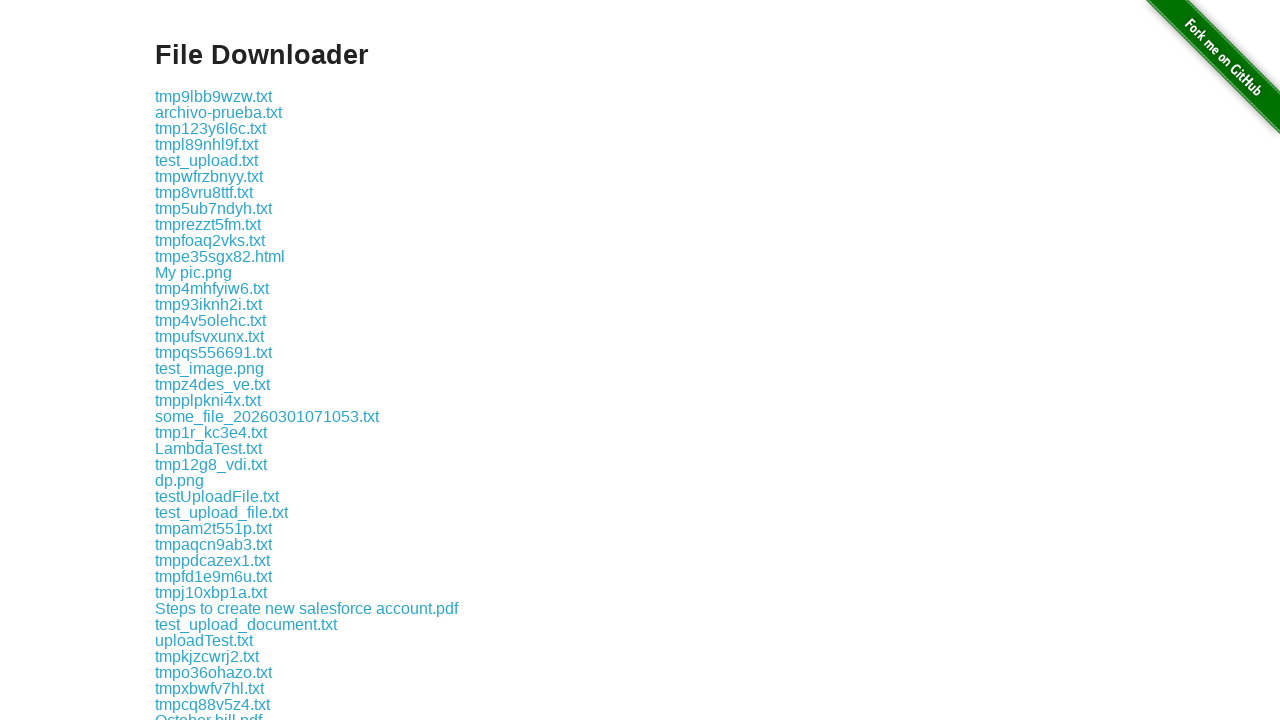

Download link became visible
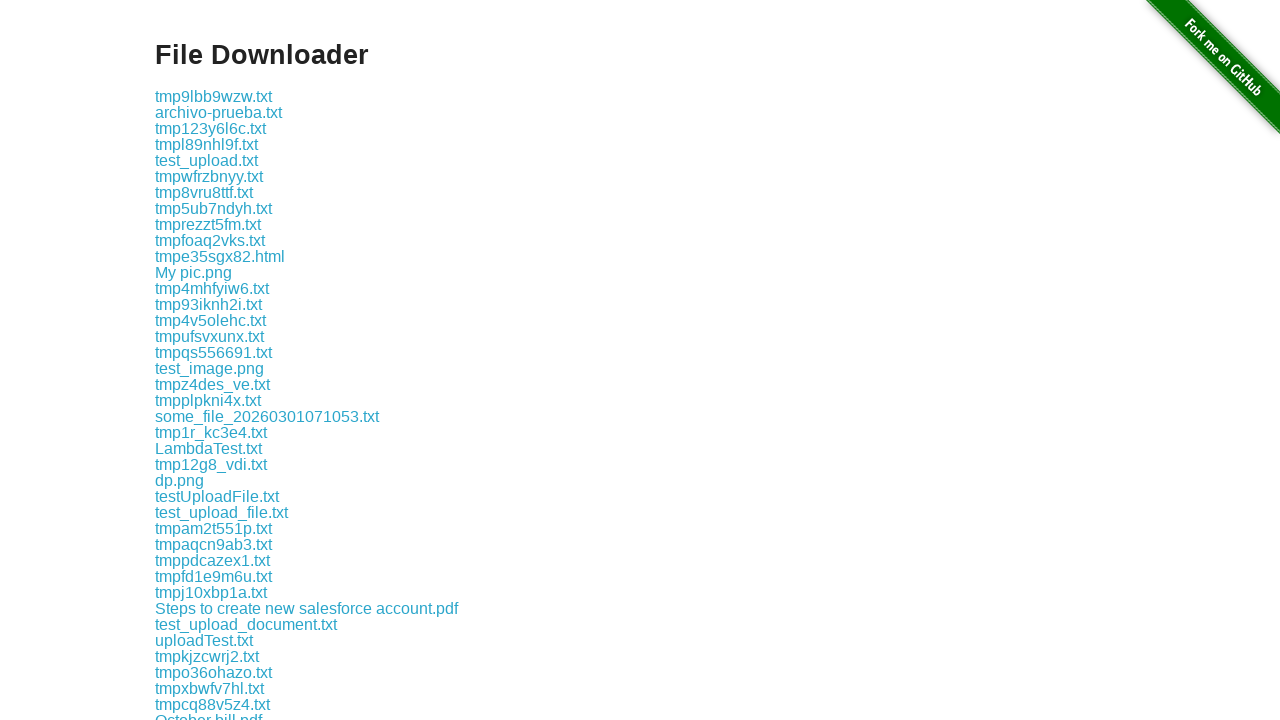

Clicked download link to initiate file download at (208, 448) on text=LambdaTest.txt
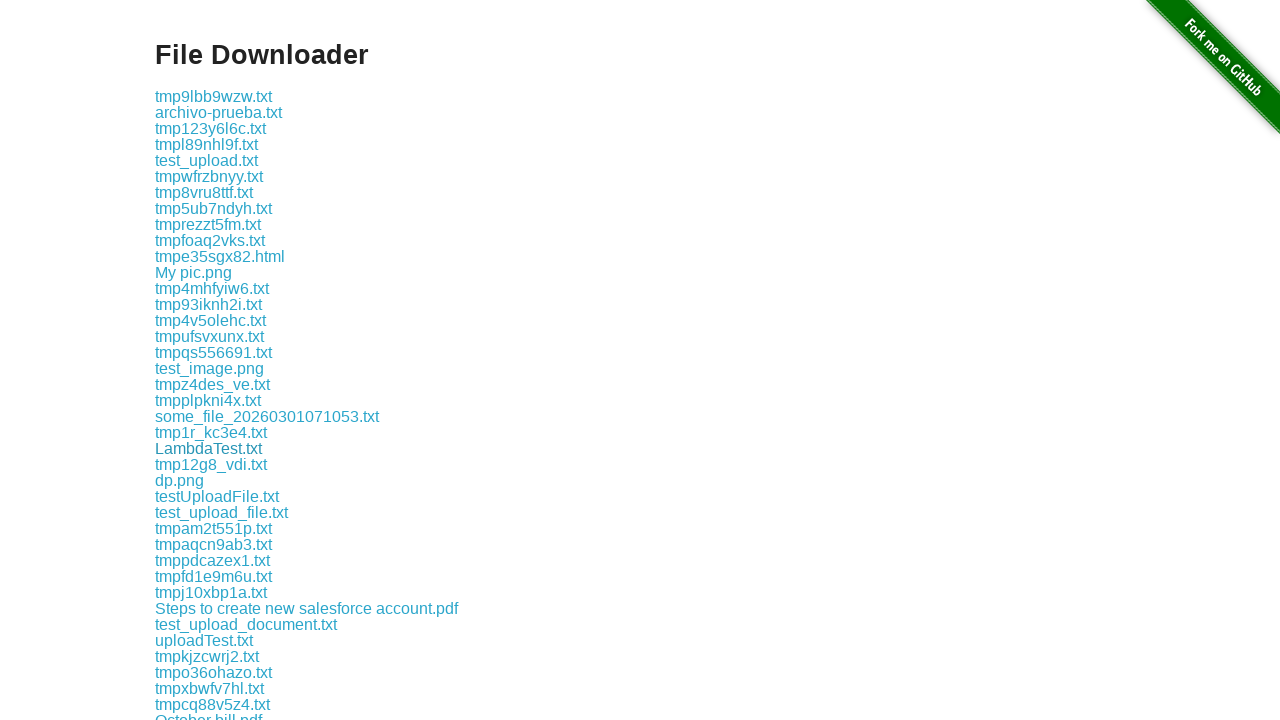

File download completed successfully
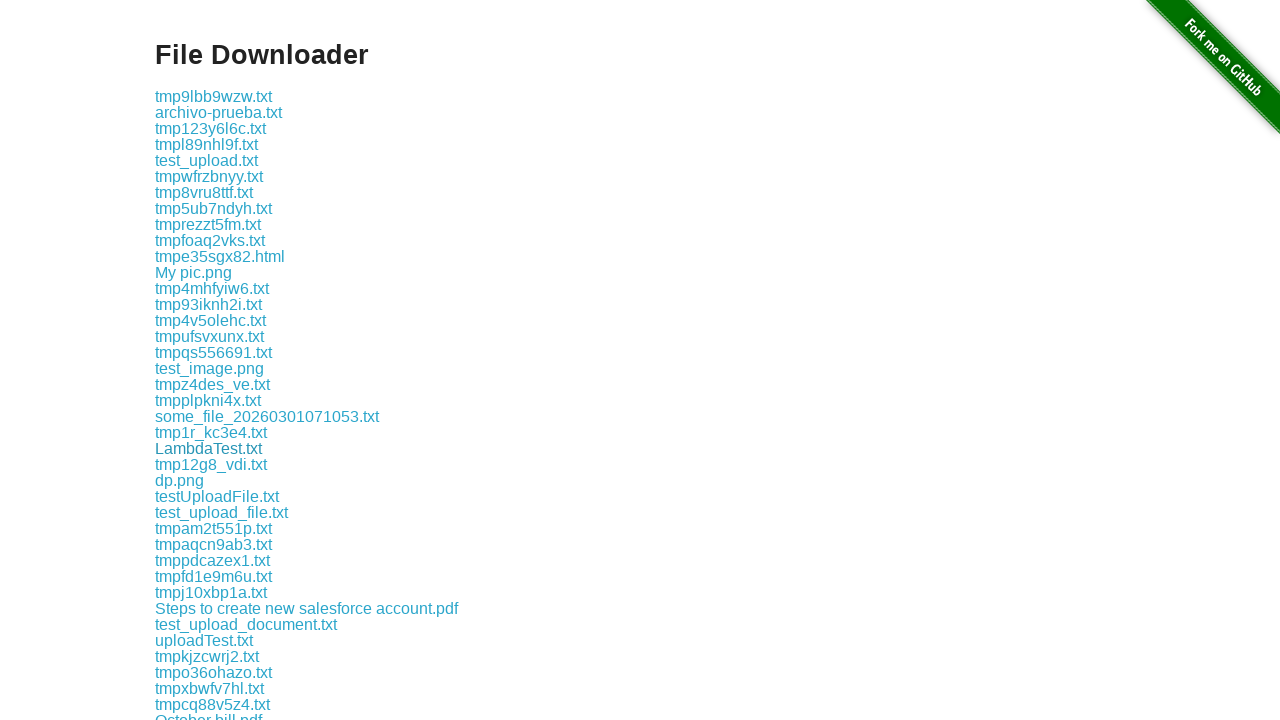

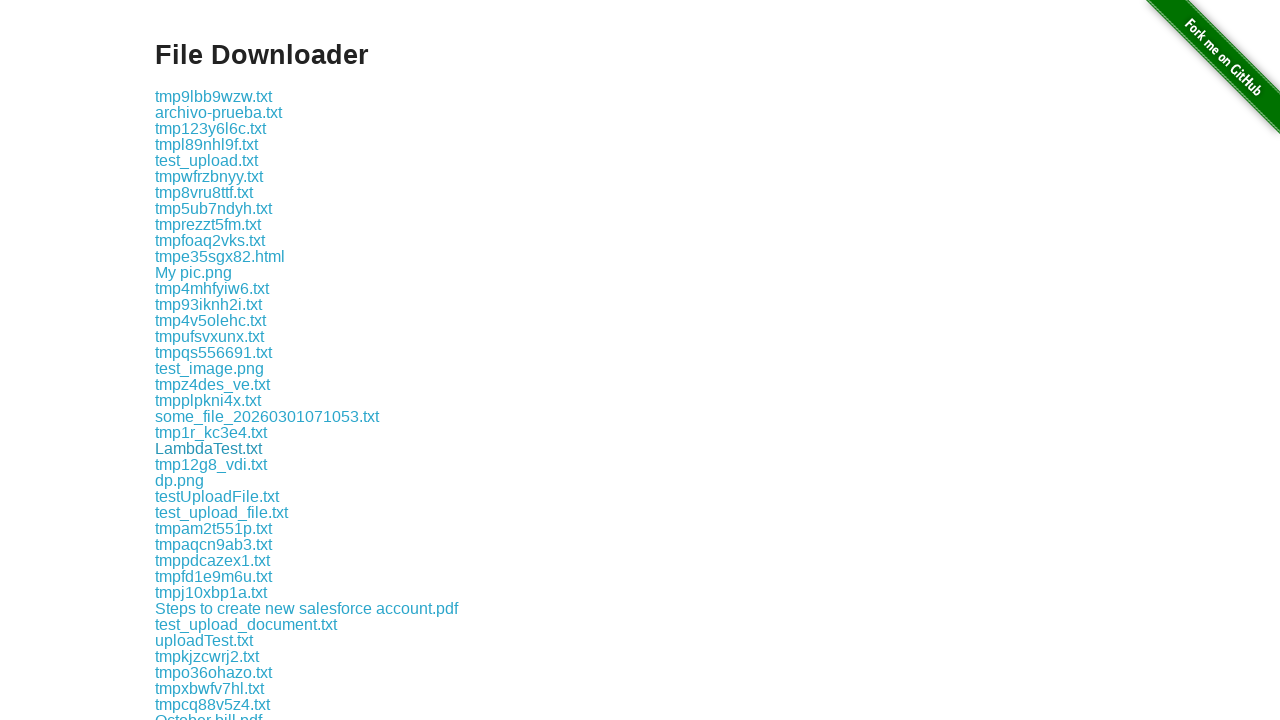